Tests form interactions on a practice Angular site by checking a checkbox, selecting a gender option, filling a password field, submitting the form, then navigating to a shop page and adding an item to cart.

Starting URL: https://rahulshettyacademy.com/angularpractice/

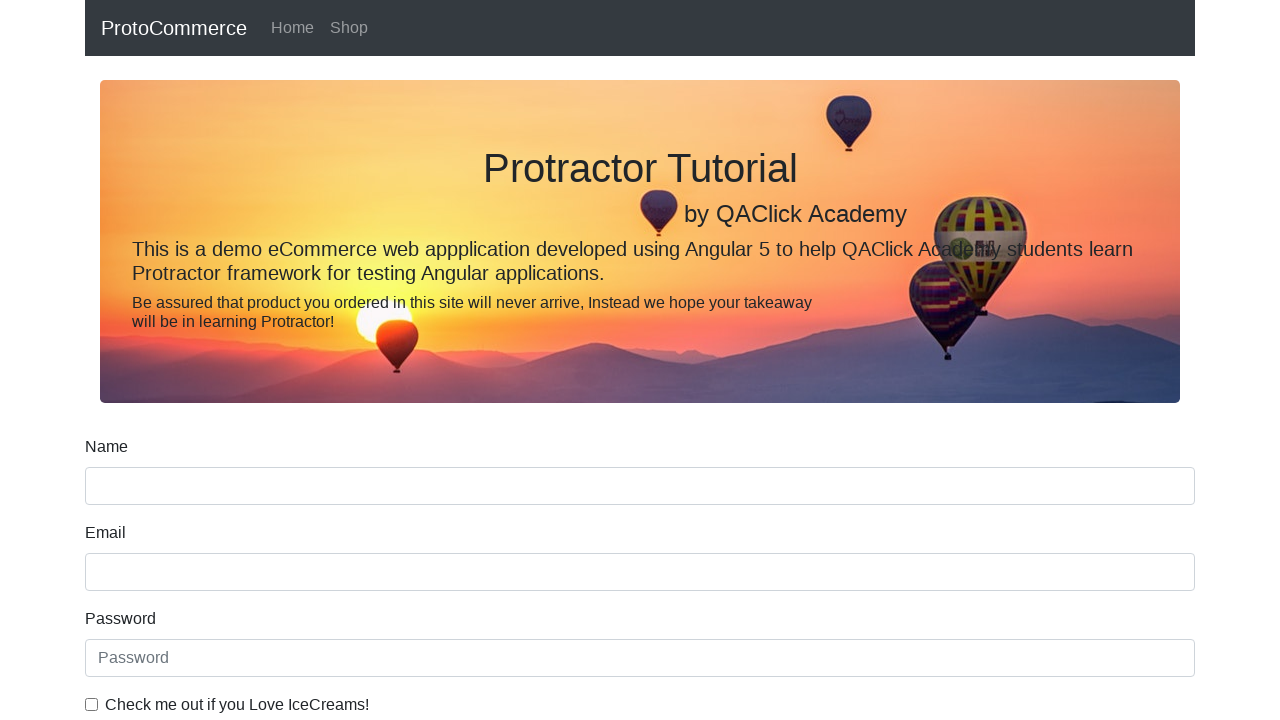

Checked 'Love IceCreams' checkbox at (92, 704) on internal:label="Check me out if you Love IceCreams!"i
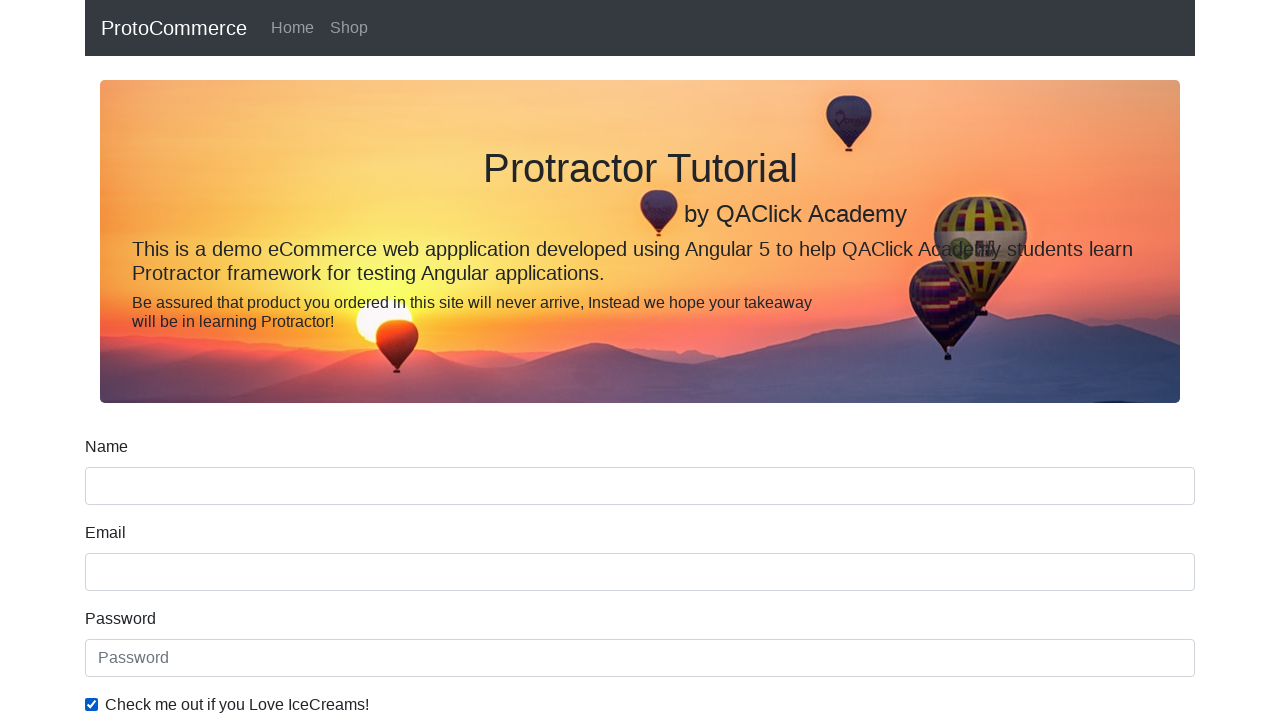

Selected 'Female' from Gender dropdown on internal:label="Gender"i
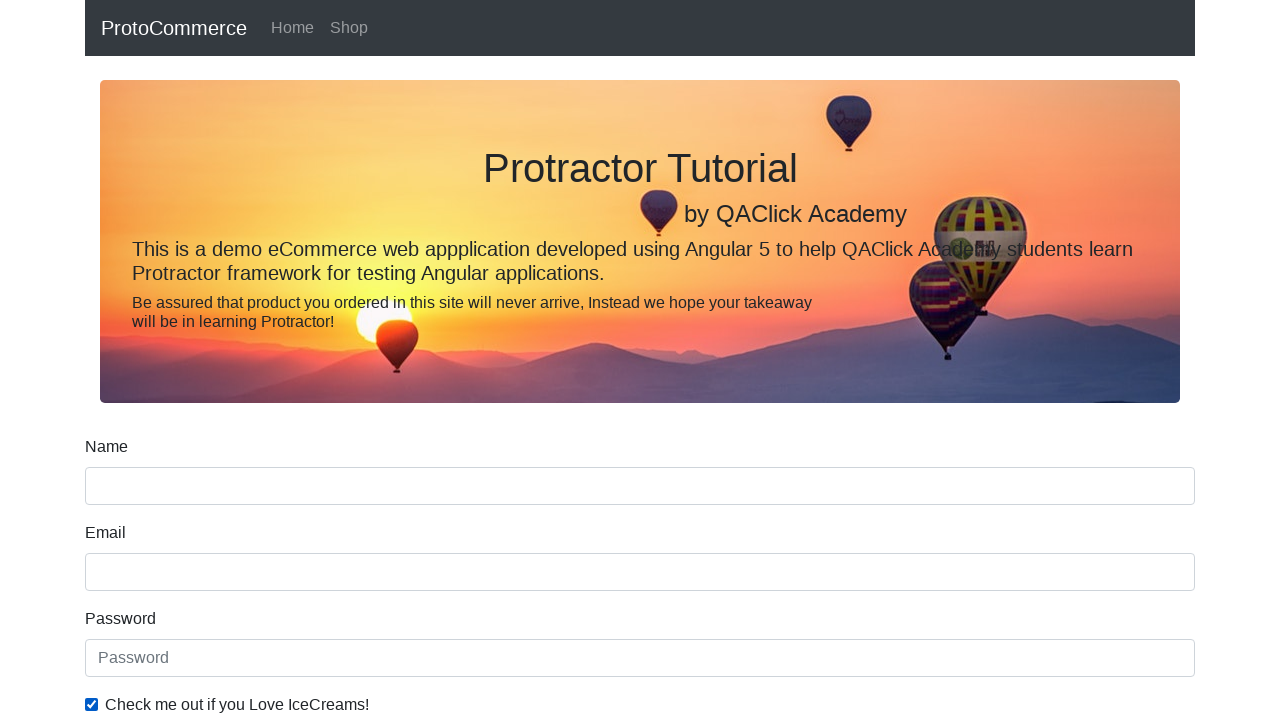

Filled password field with 'hello' on internal:attr=[placeholder="Password"i]
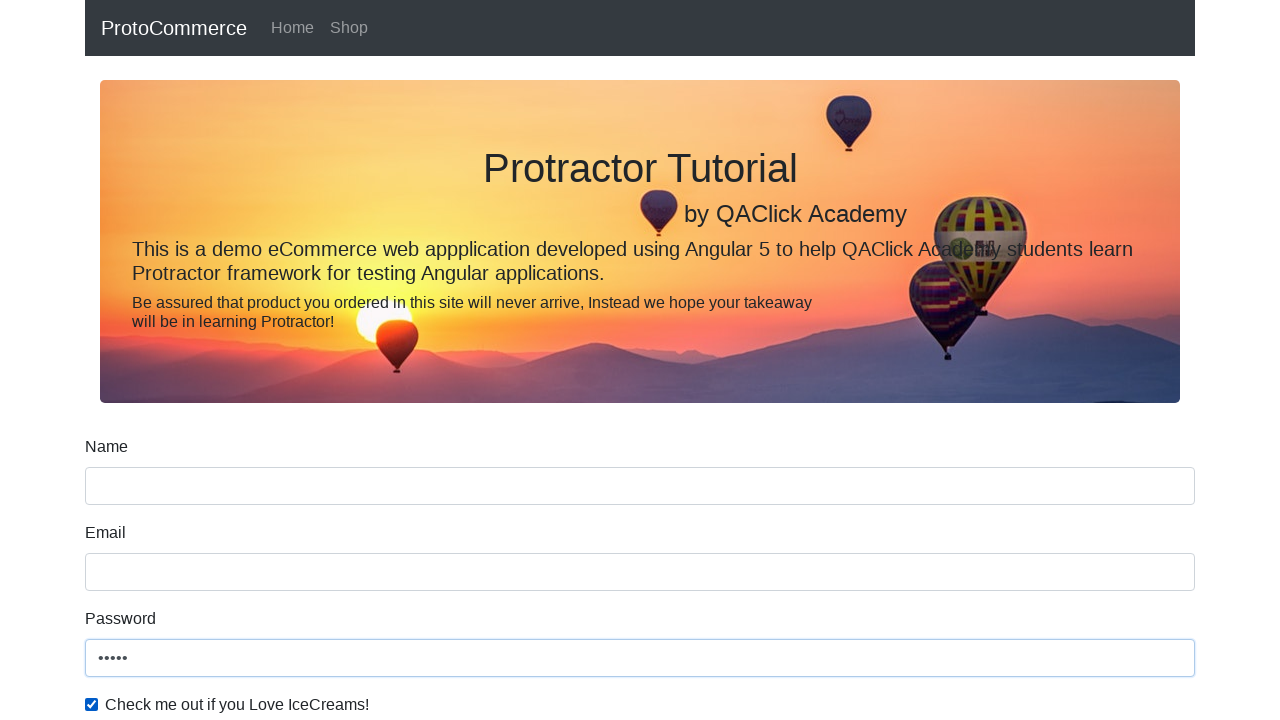

Clicked Submit button at (123, 491) on internal:role=button[name="Submit"i]
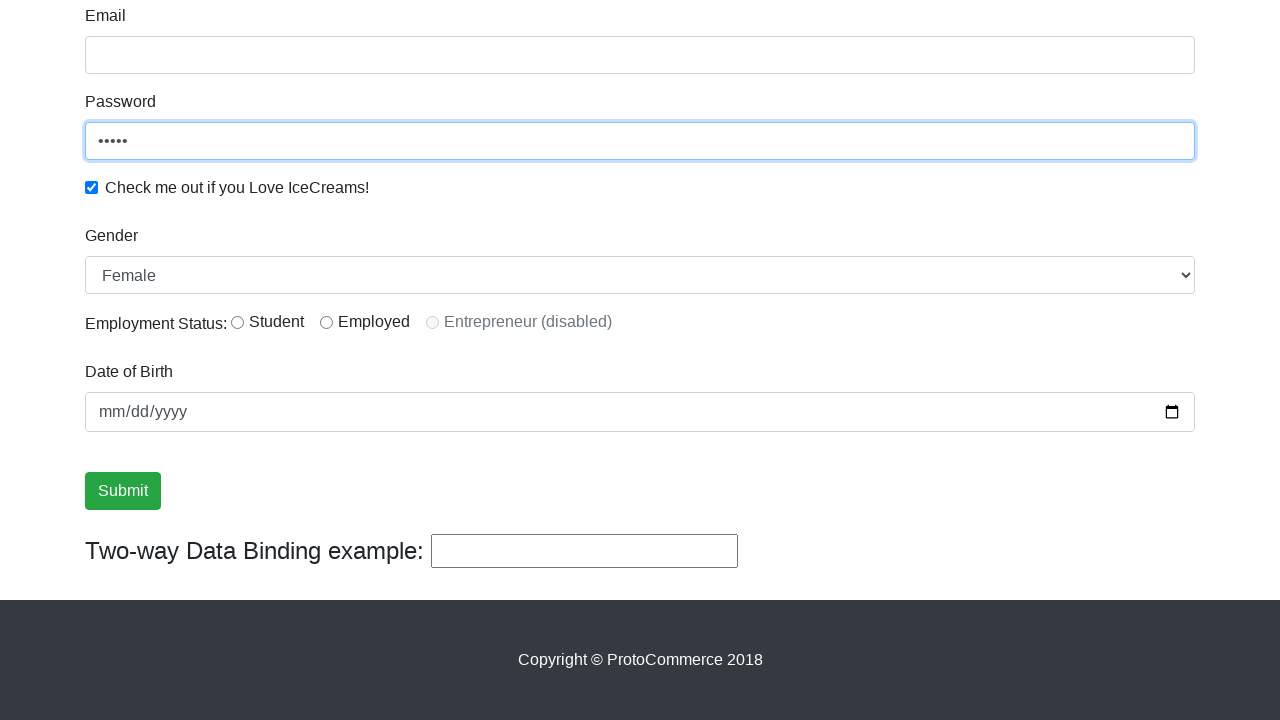

Form submission success message appeared
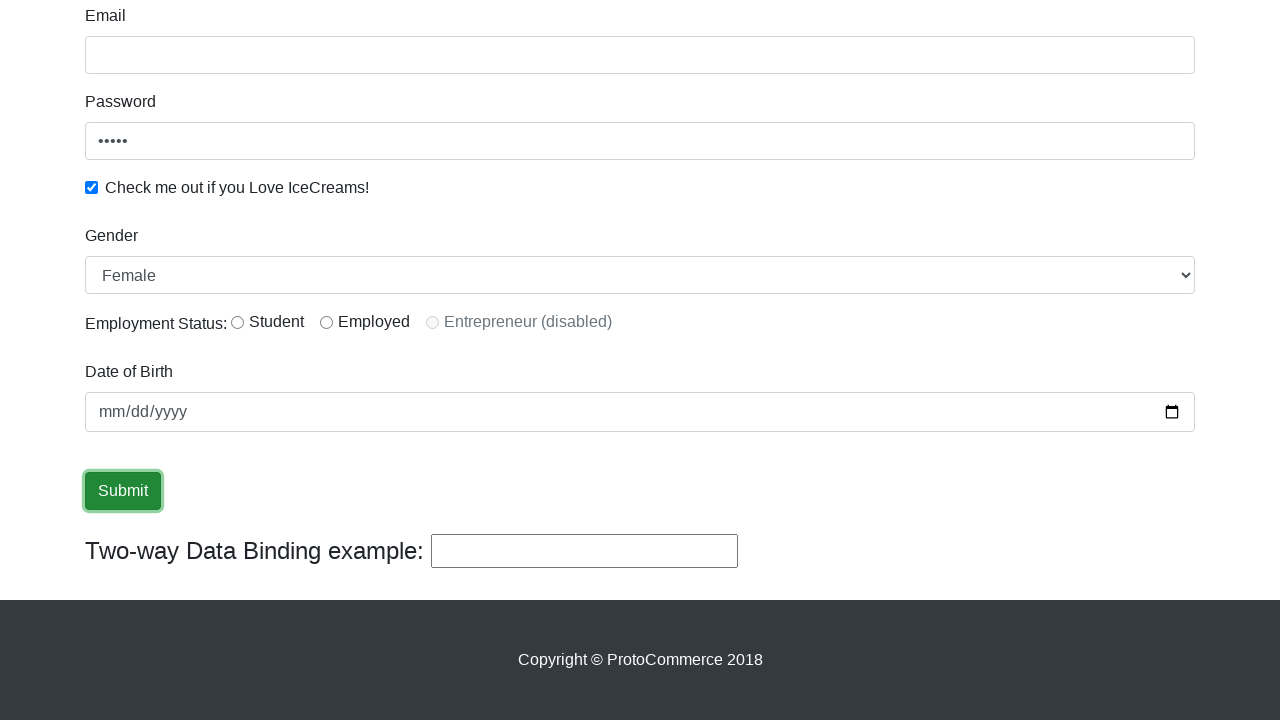

Clicked Shop link to navigate to shop page at (349, 28) on internal:role=link[name="Shop"i]
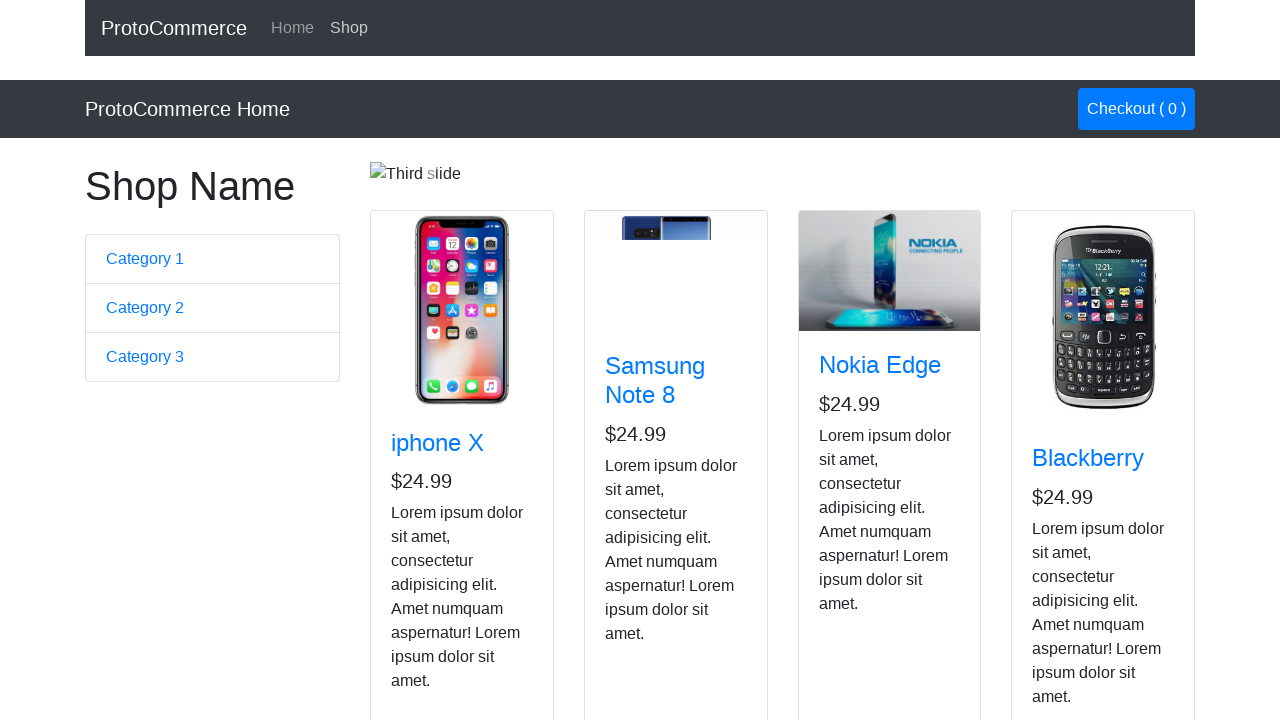

Added Nokia Edge item to cart at (854, 528) on app-card >> internal:has-text="Nokia Edge"i >> internal:role=button
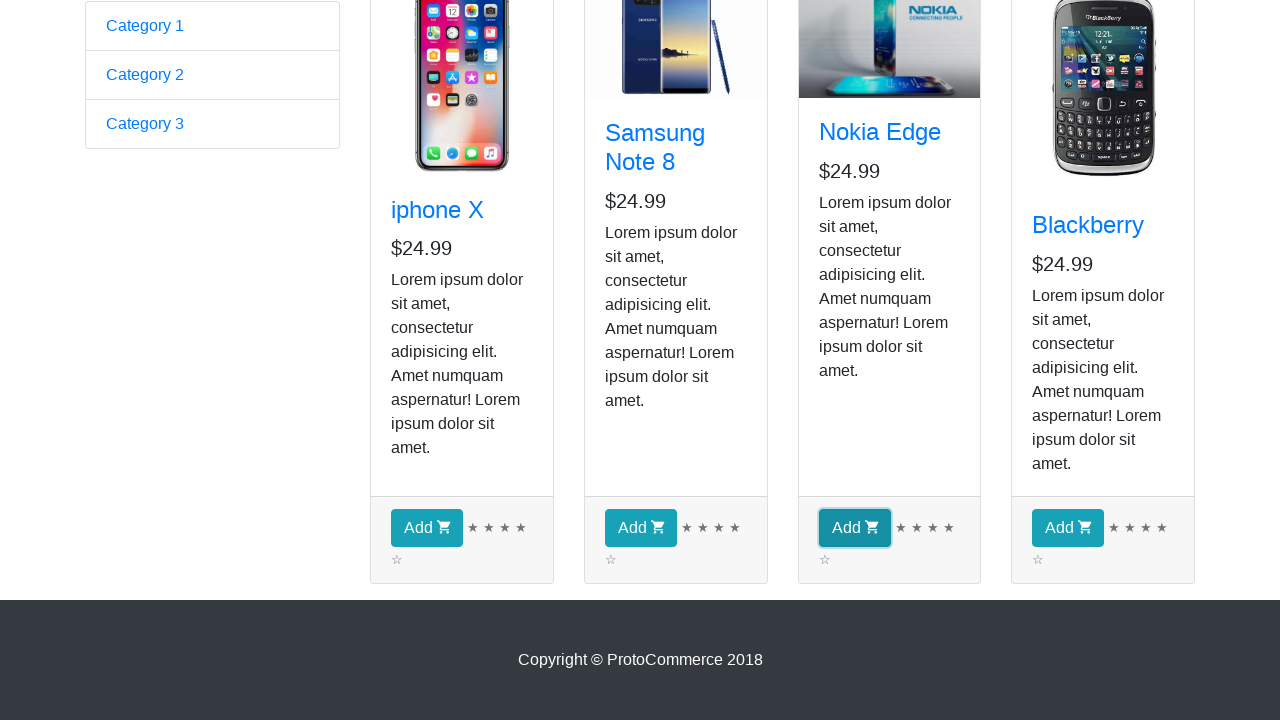

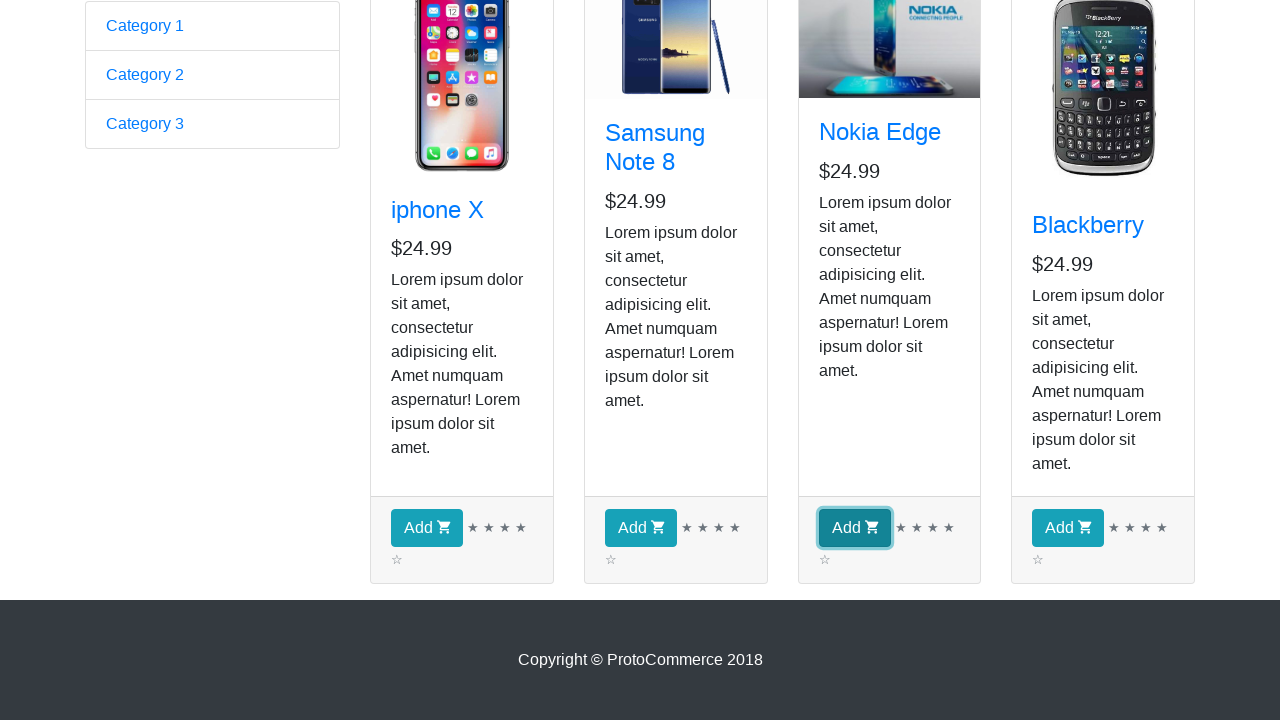